Tests finding all elements with a specific class name, counting them, and iterating through to get their text content

Starting URL: https://kristinek.github.io/site/examples/locators

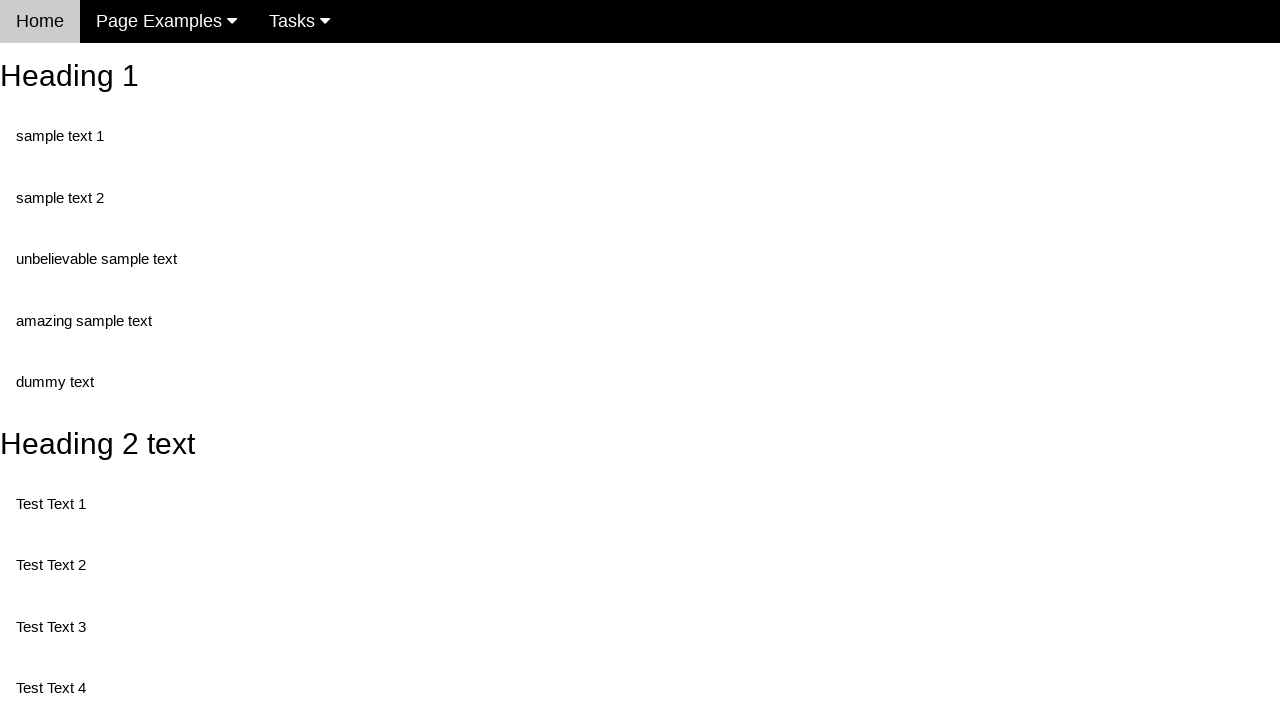

Navigated to locators example page
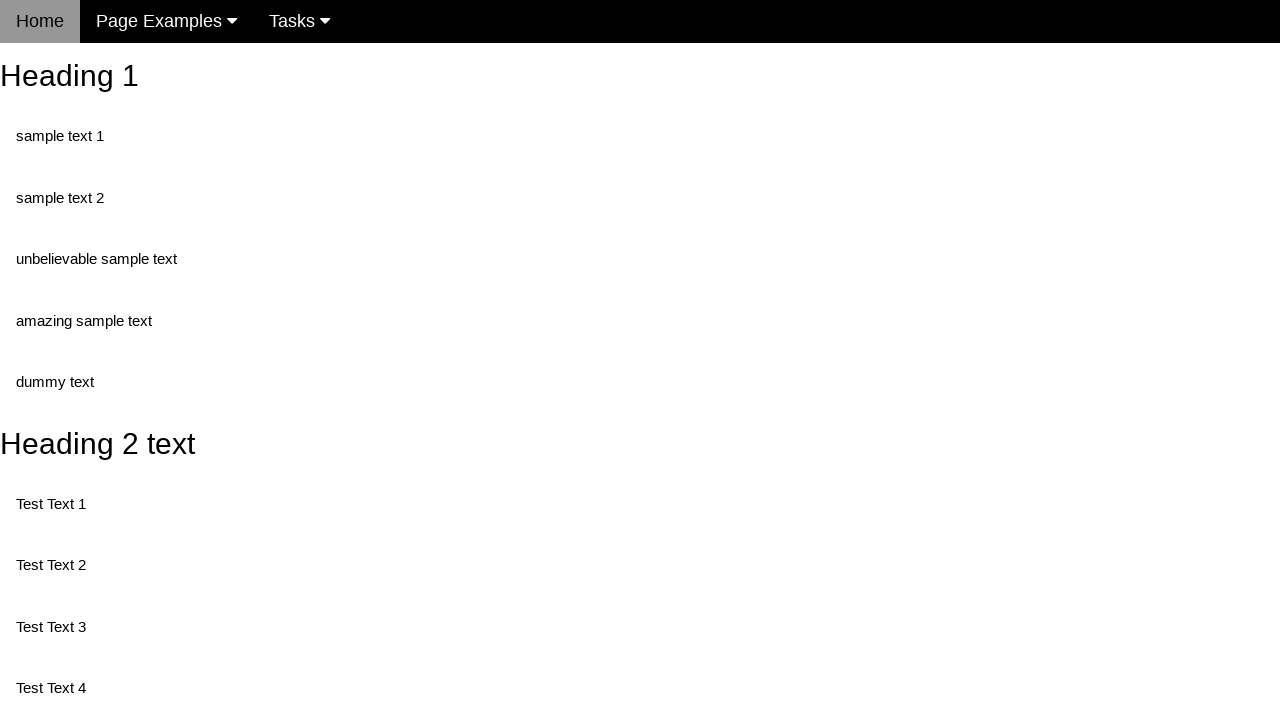

Waited for first element with class 'test' to be present
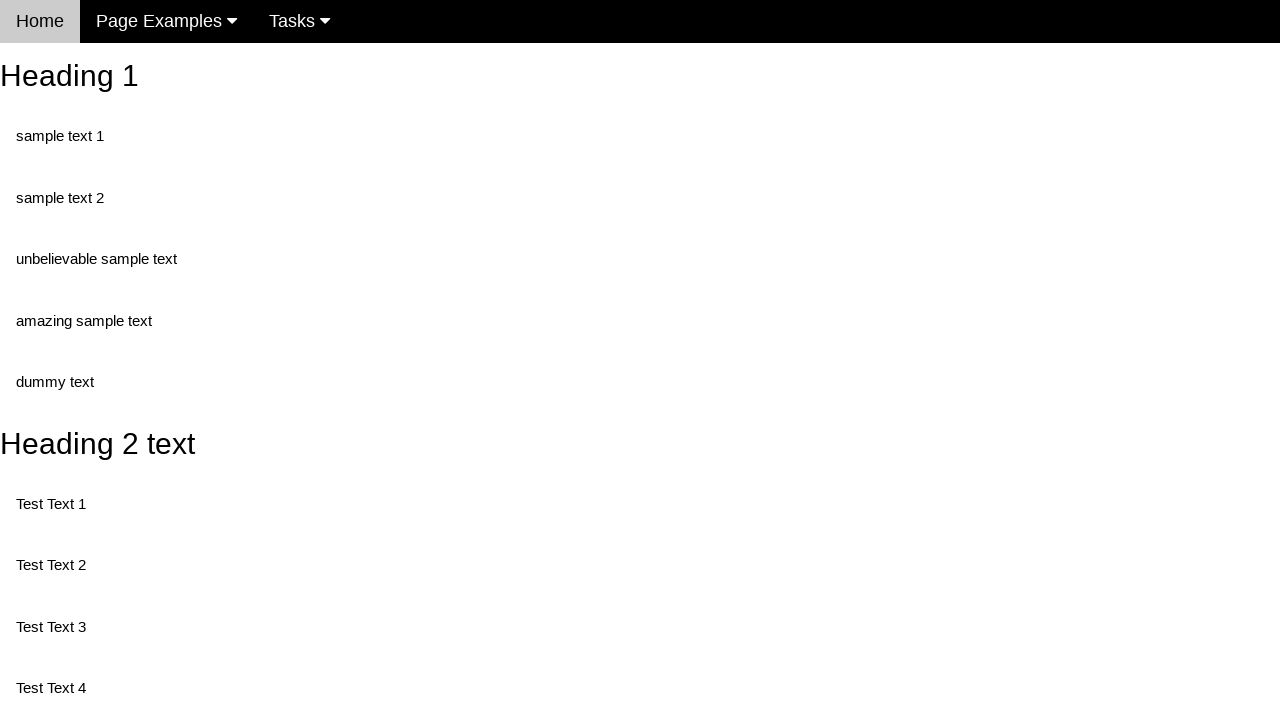

Located all elements with class 'test'
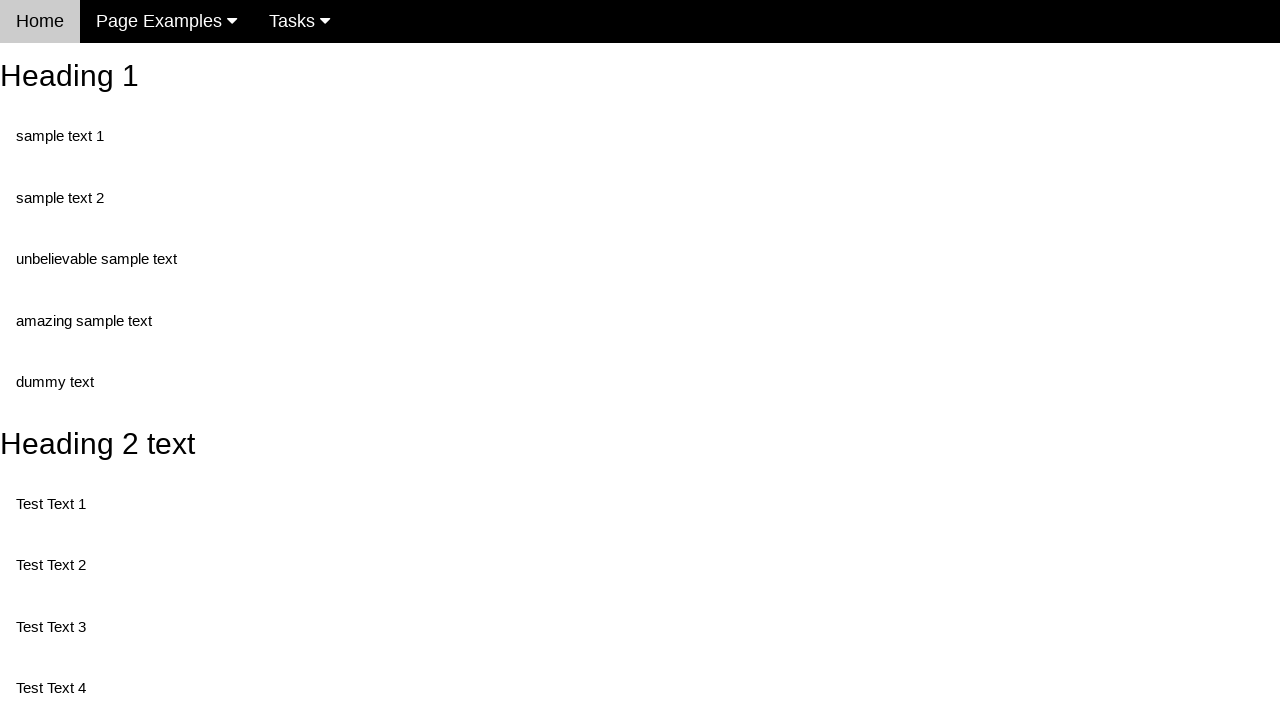

Retrieved count of elements with class 'test': 5
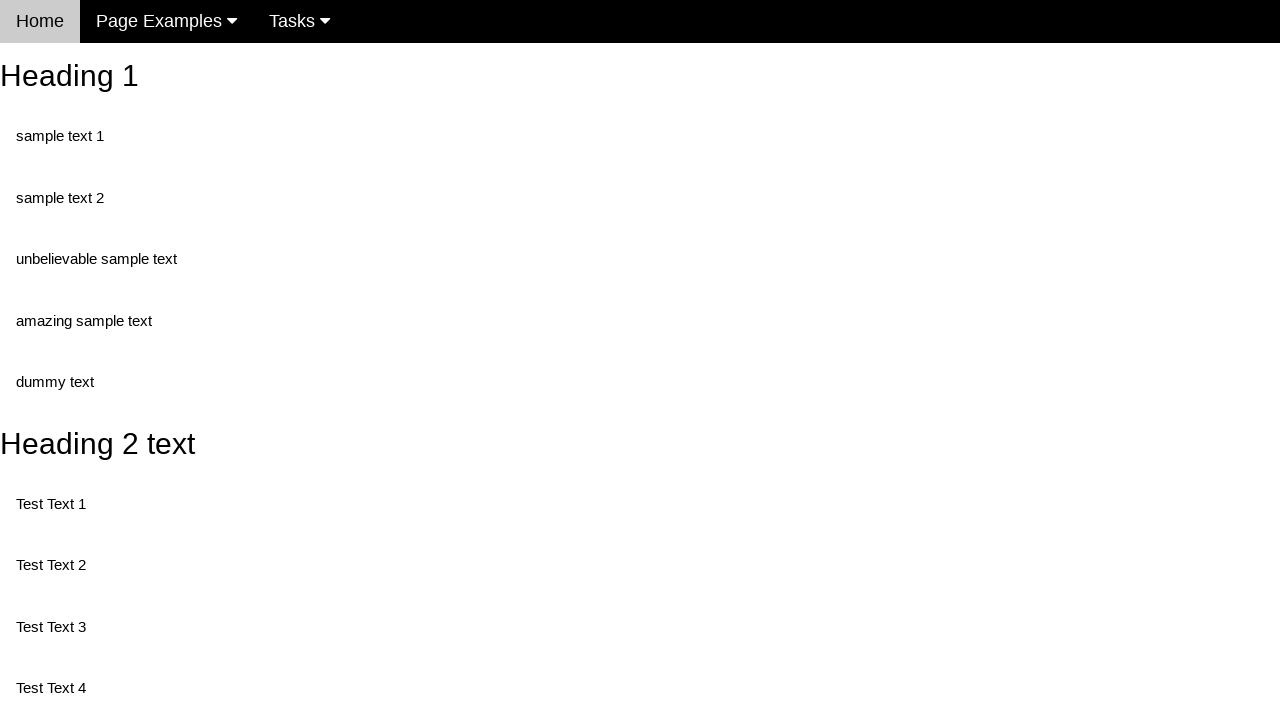

Retrieved text content of third element: 'Test Text 4'
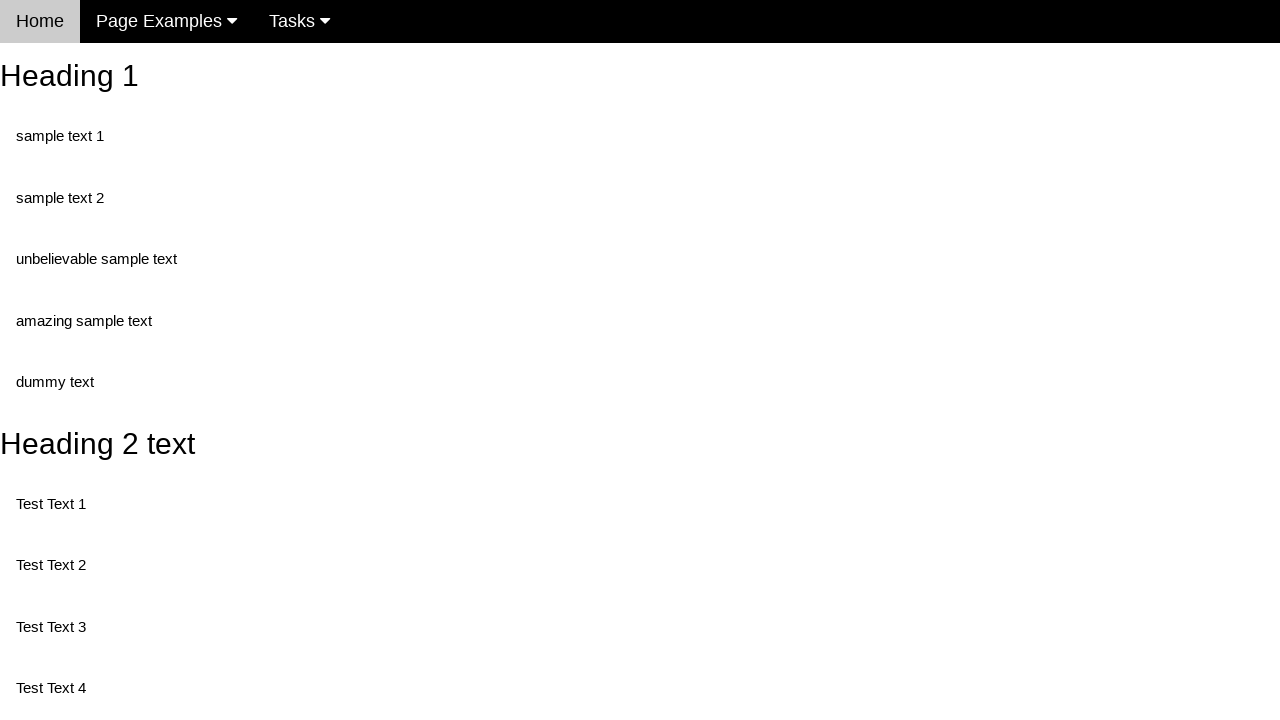

Retrieved text content of element at index 0: 'Test Text 1'
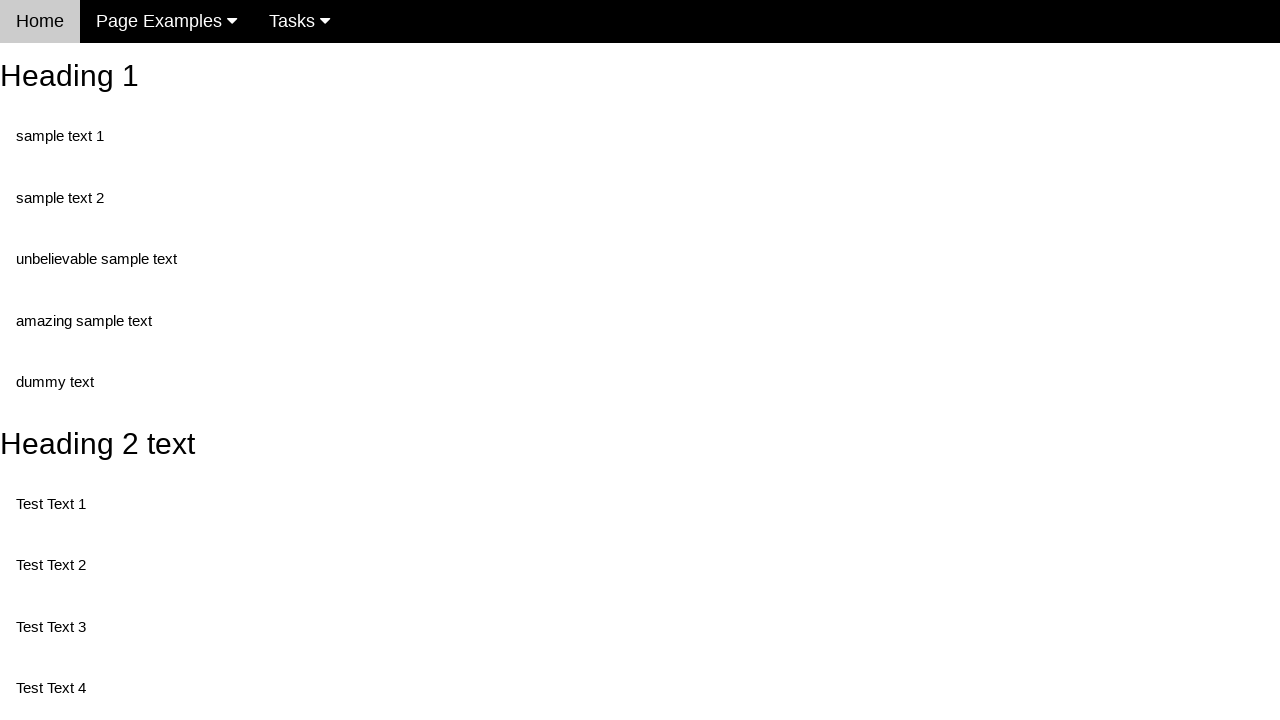

Retrieved text content of element at index 1: 'Test Text 3'
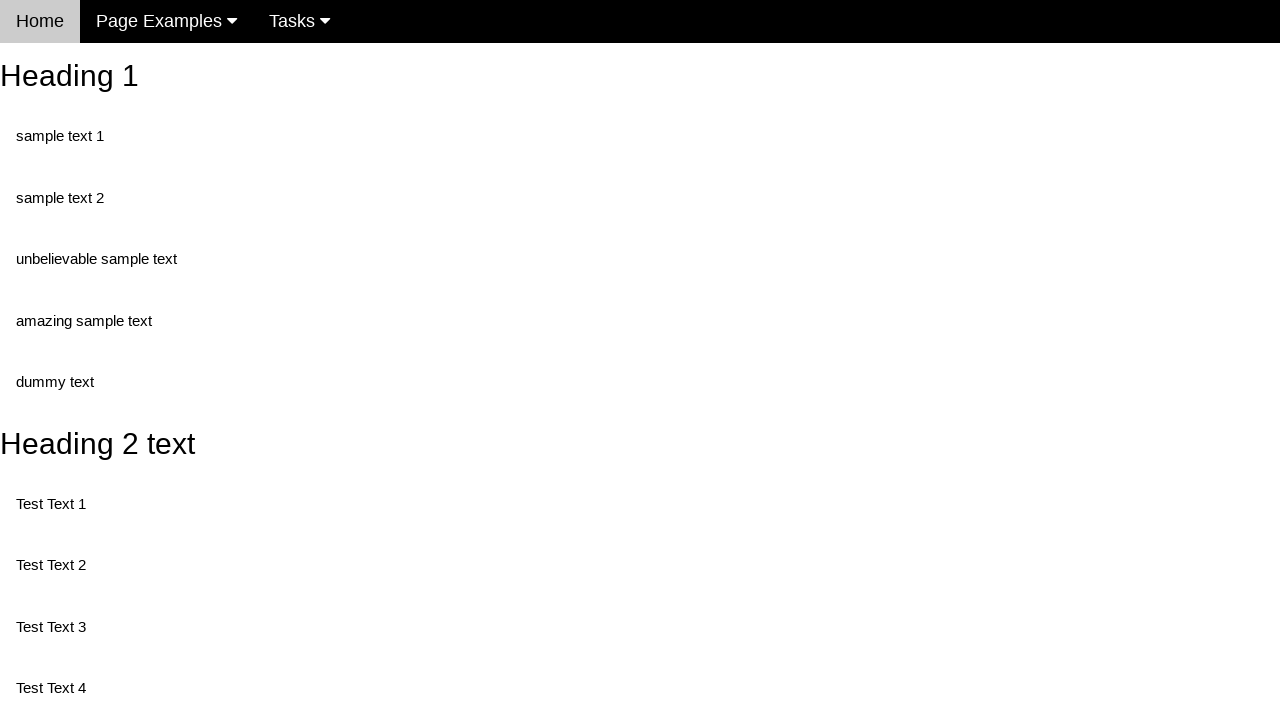

Retrieved text content of element at index 2: 'Test Text 4'
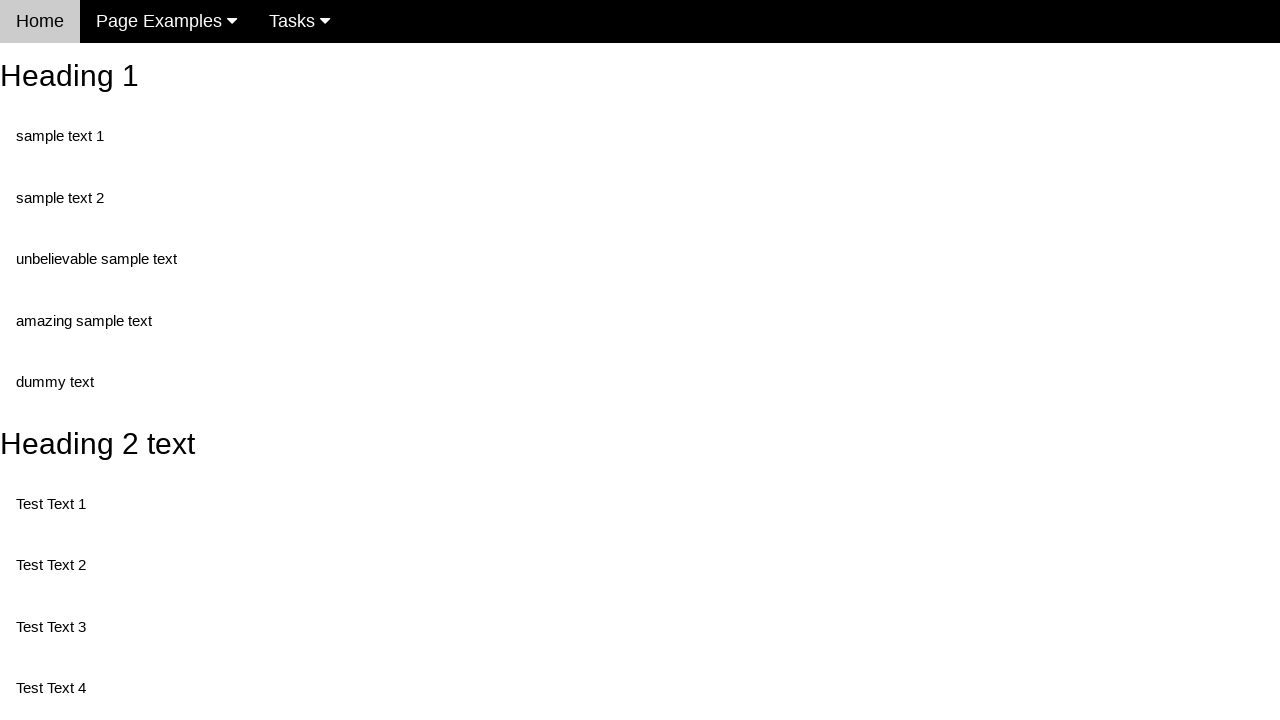

Retrieved text content of element at index 3: 'Test Text 5'
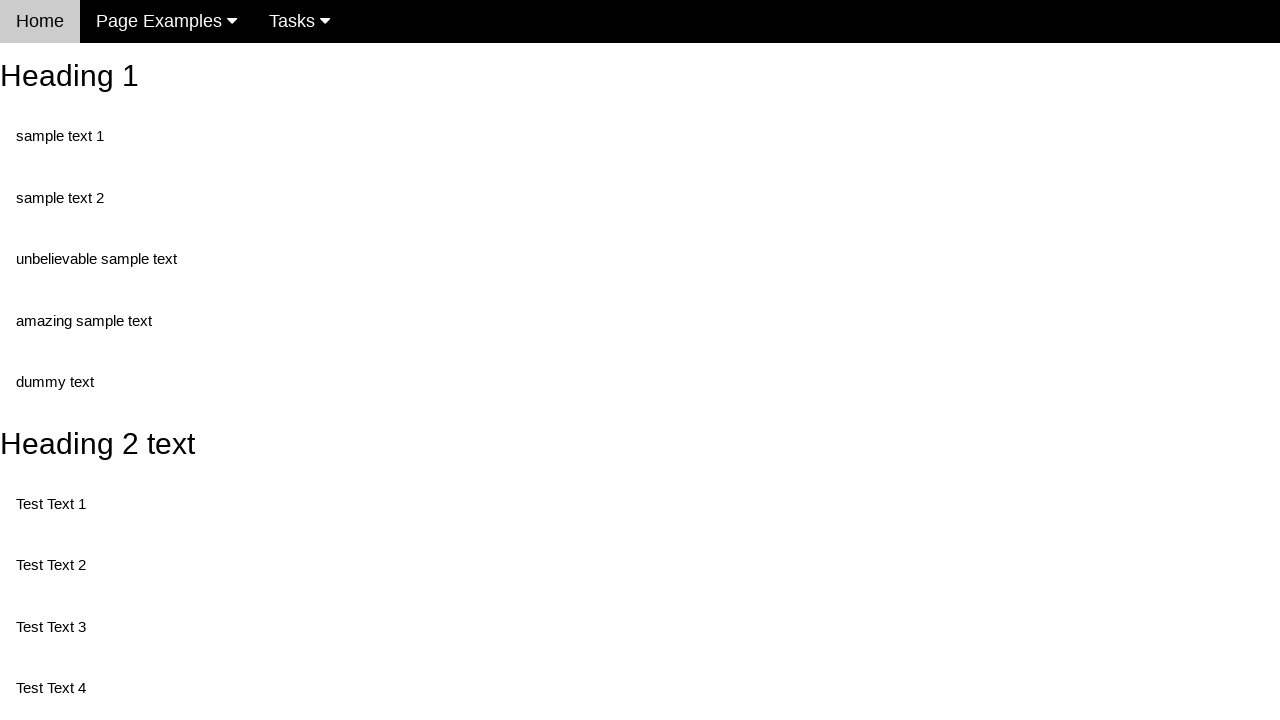

Retrieved text content of element at index 4: 'Test Text 6'
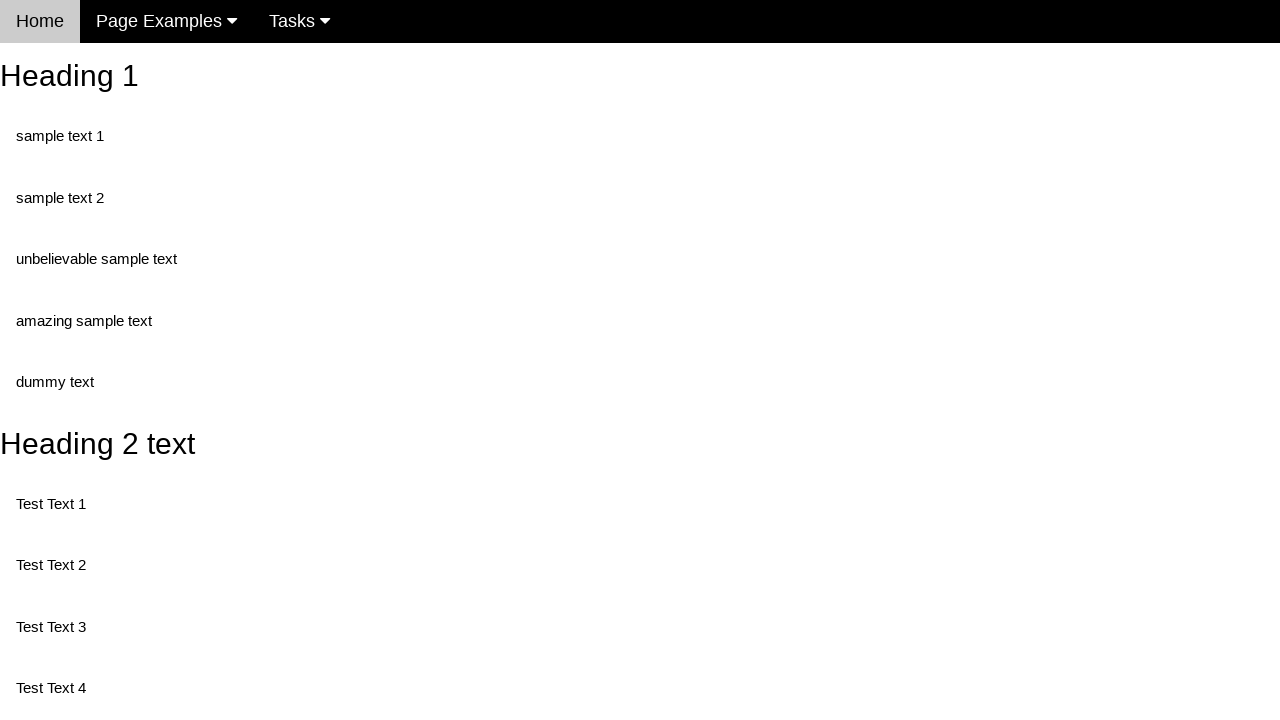

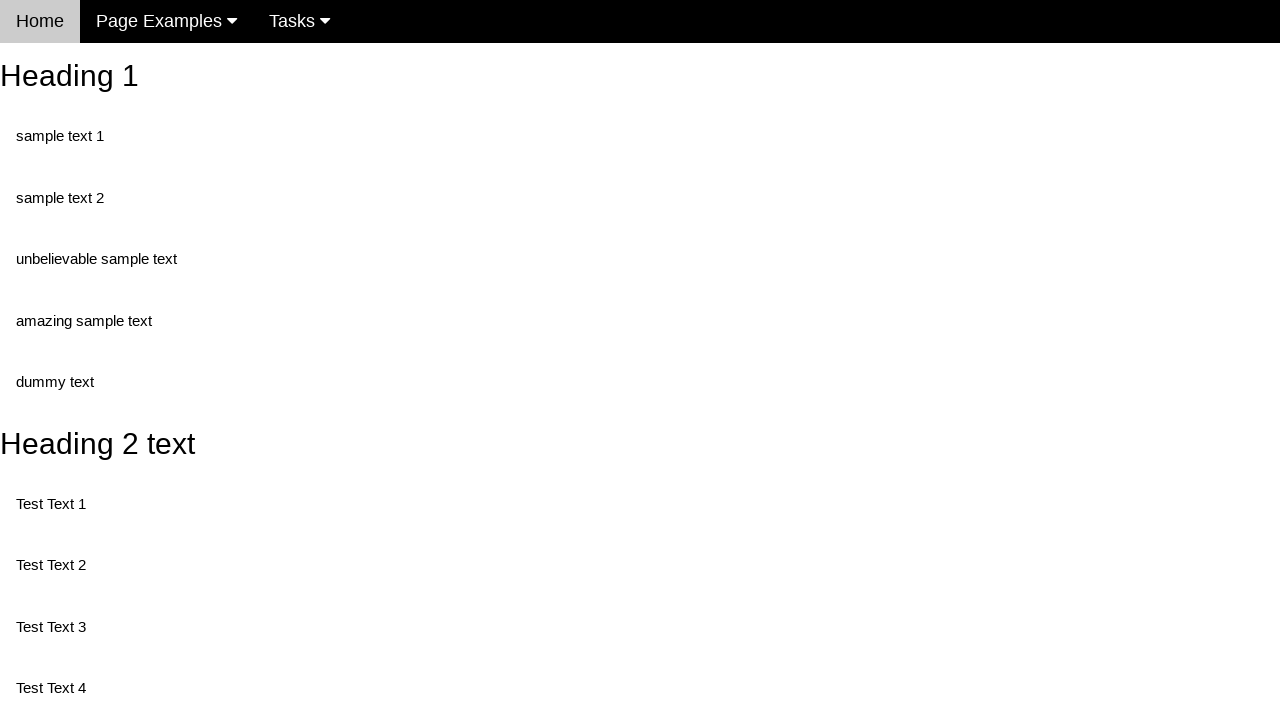